Tests navigation on the-internet.herokuapp.com by clicking on the first link in the list (A/B Testing), verifying the result page loads with expected heading, and navigating back to the main page.

Starting URL: https://the-internet.herokuapp.com/

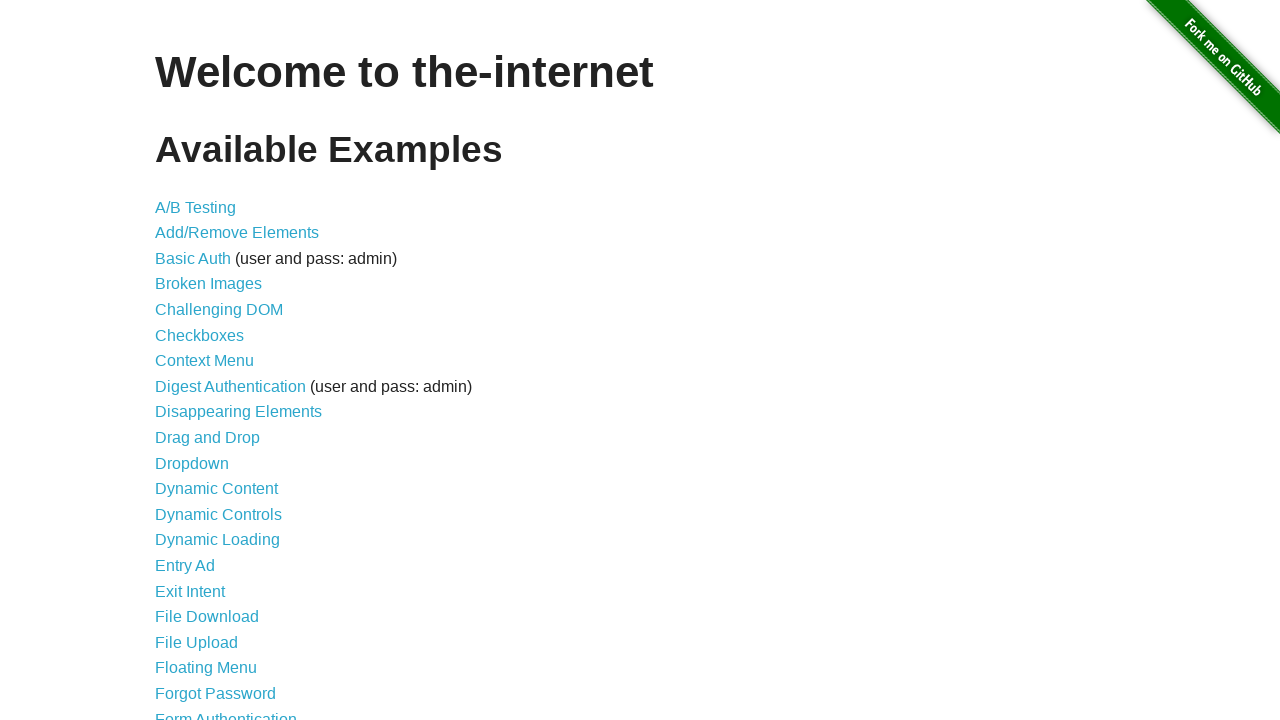

Clicked on the first link (A/B Testing) in the list at (196, 207) on #content > ul:nth-child(4) > li:nth-child(1) > a:nth-child(1)
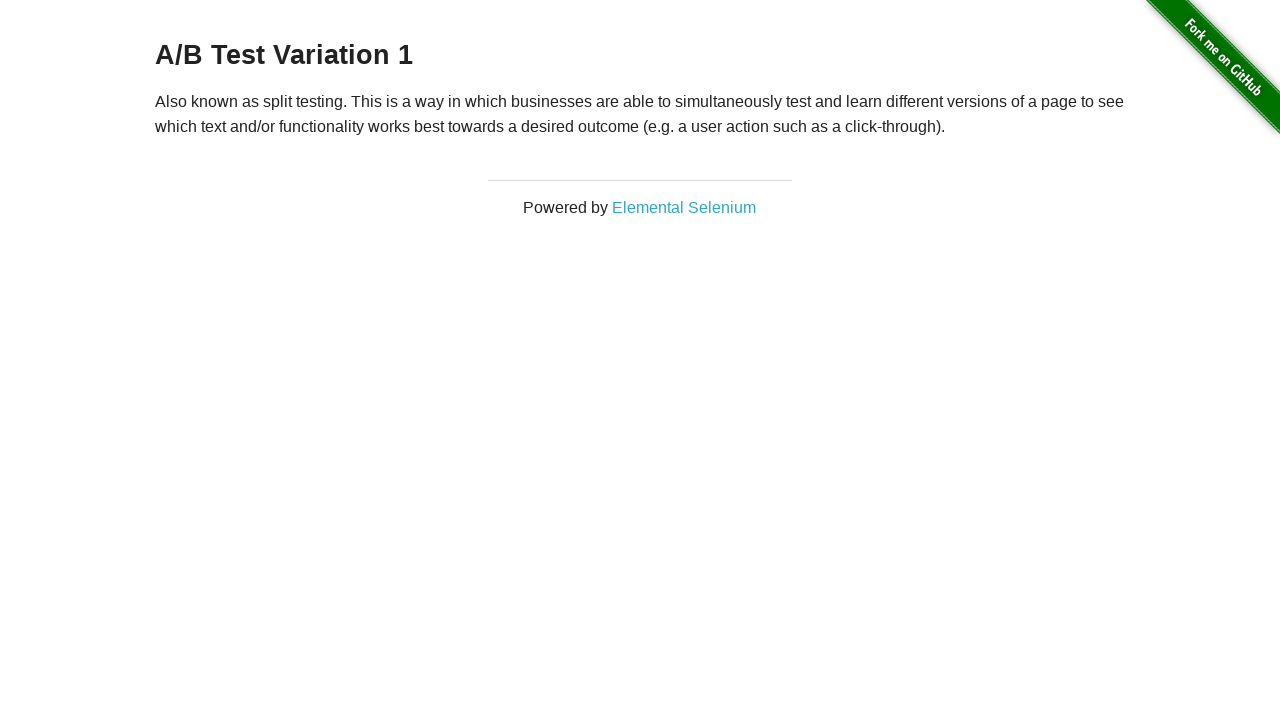

Waited for the result page heading to load
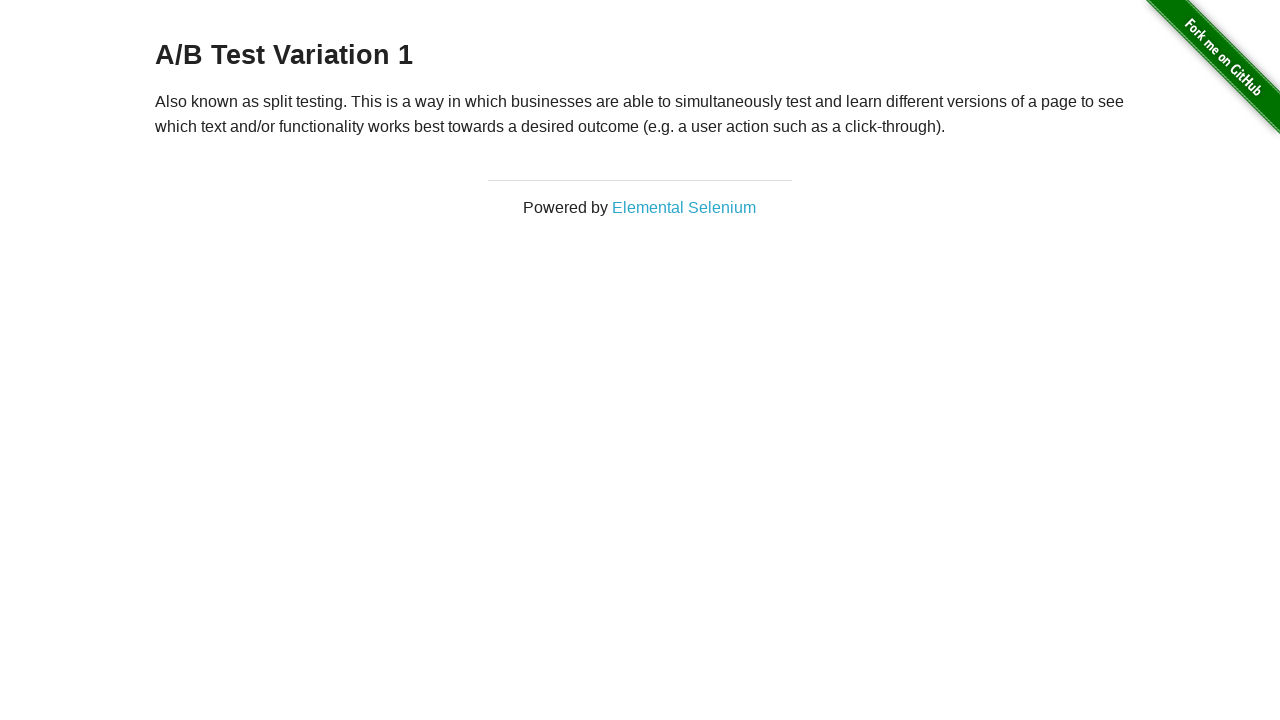

Located the result page heading element
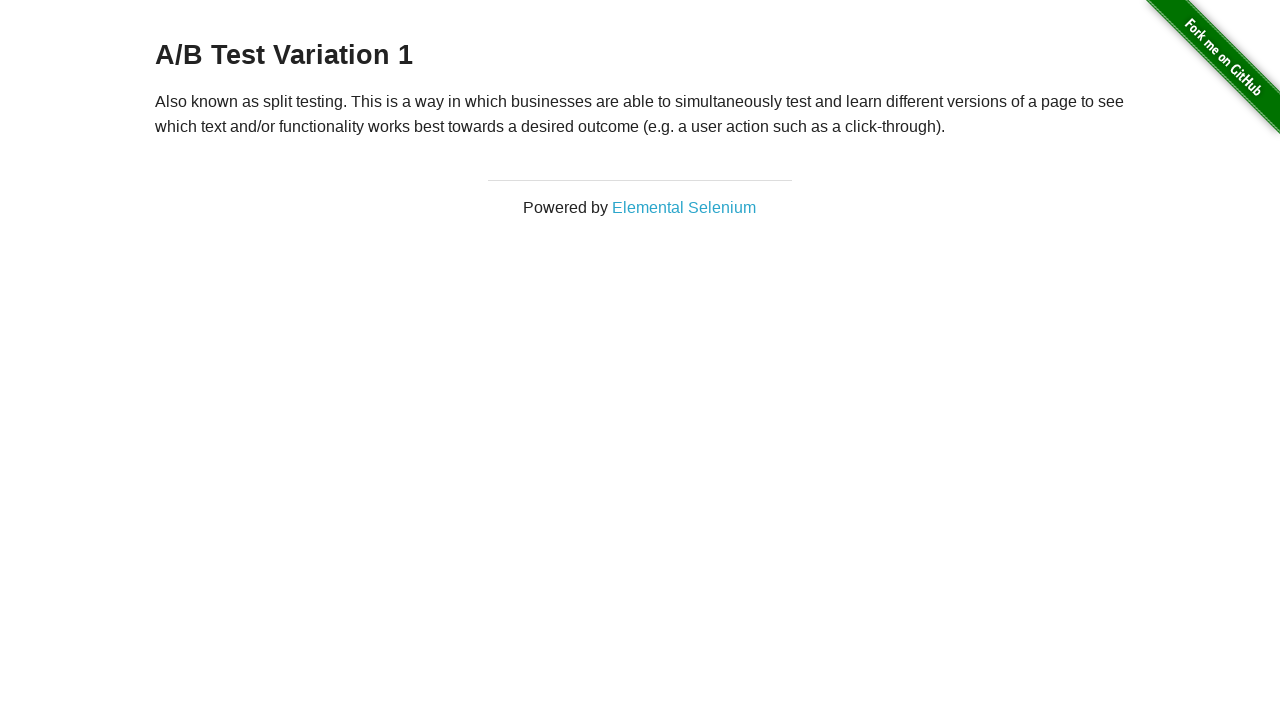

Verified that the result page heading is visible
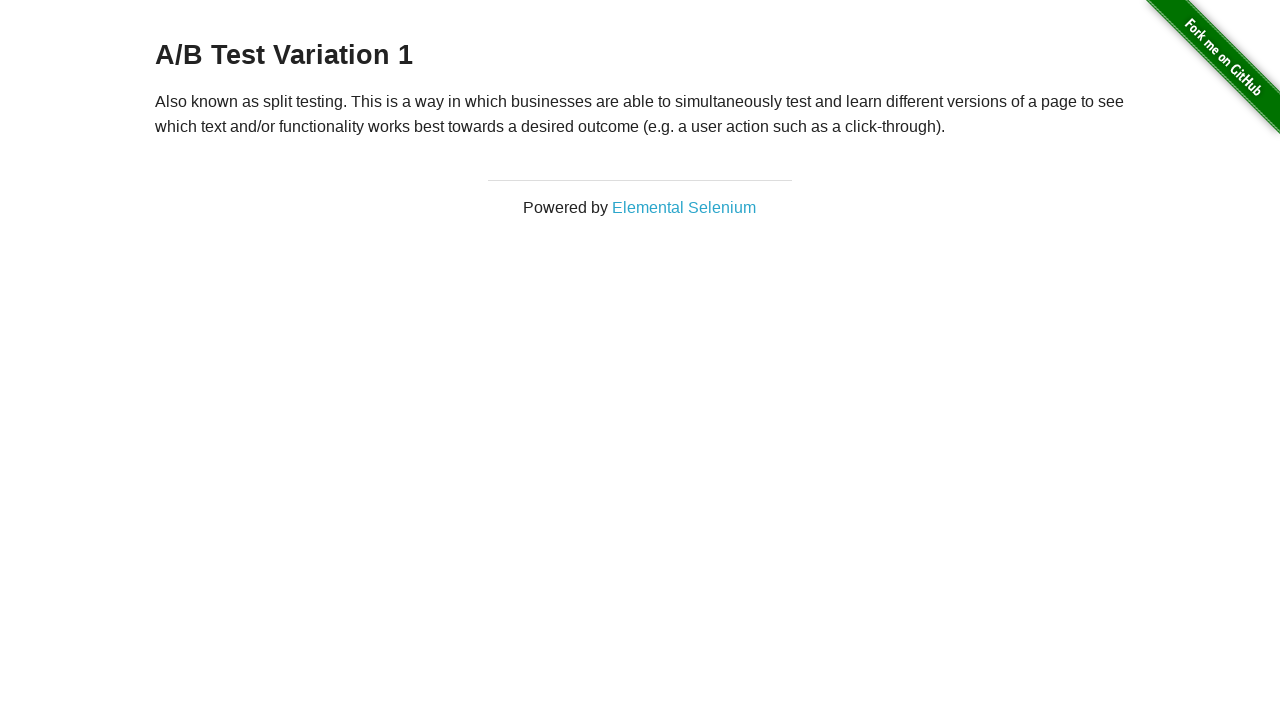

Navigated back to the main page
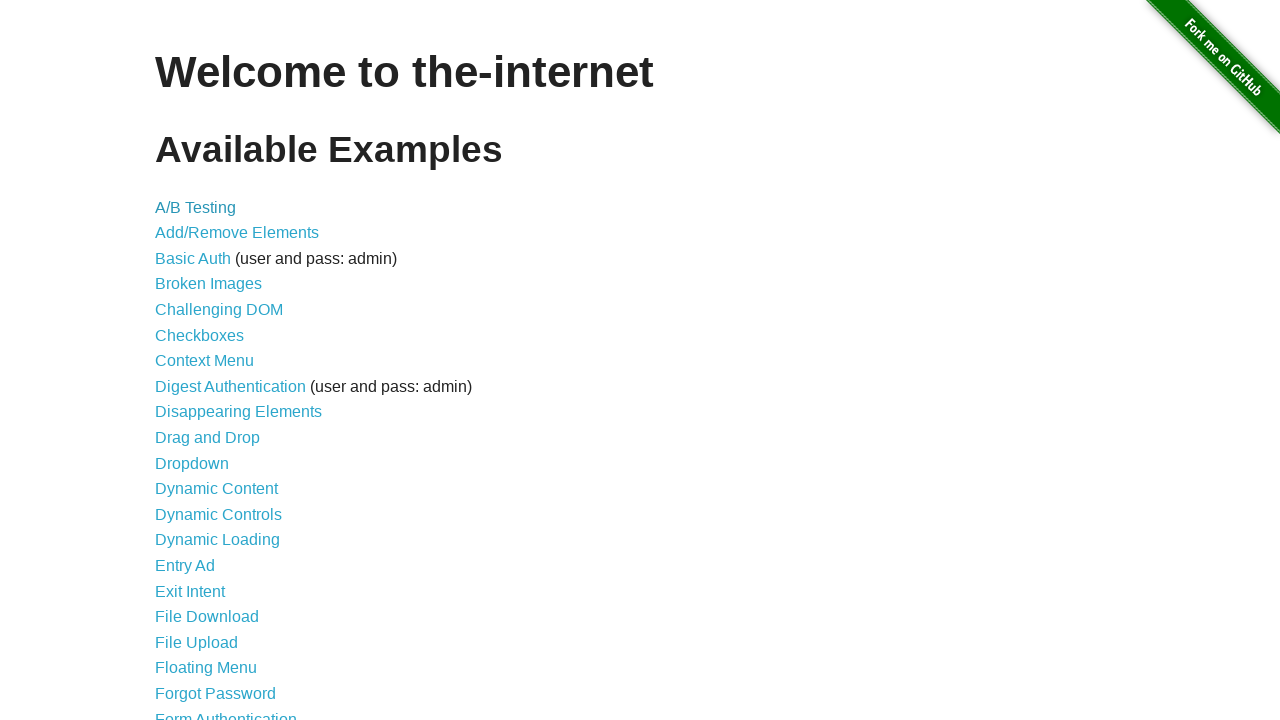

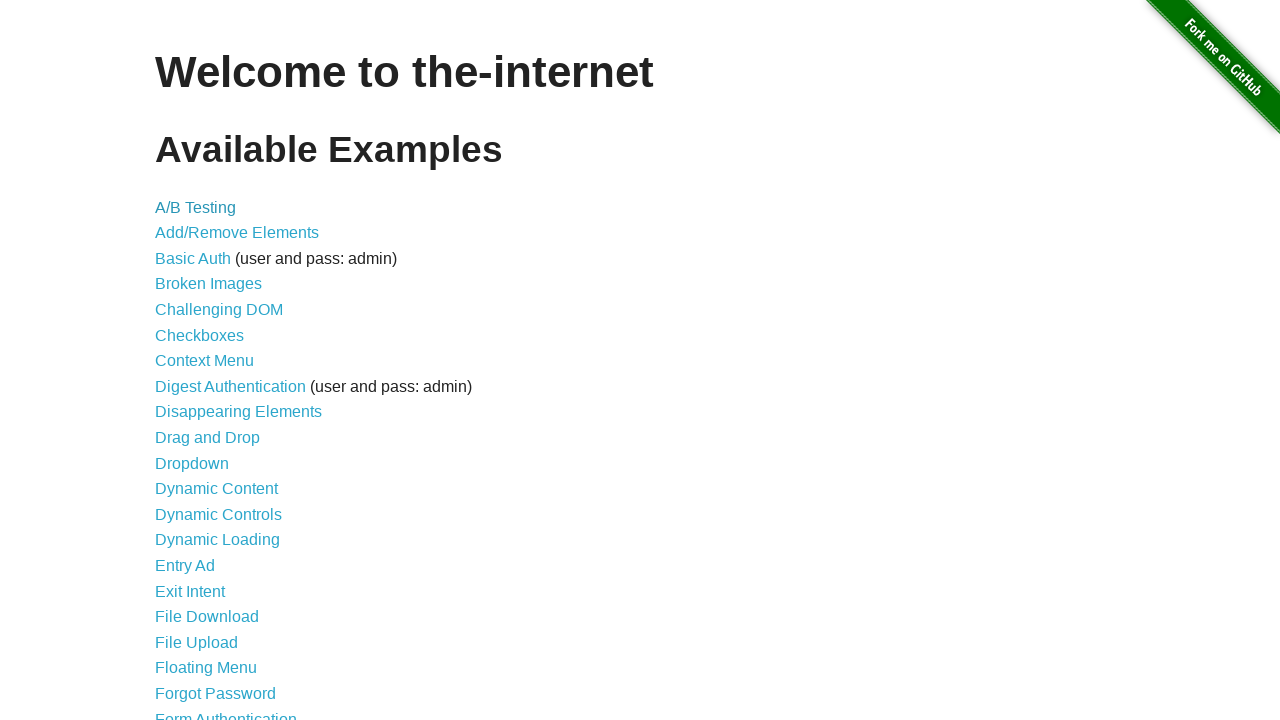